Verifies that the release date is displayed on a Steam game page

Starting URL: https://store.steampowered.com/app/221380/Age_of_Empires_II_HD/

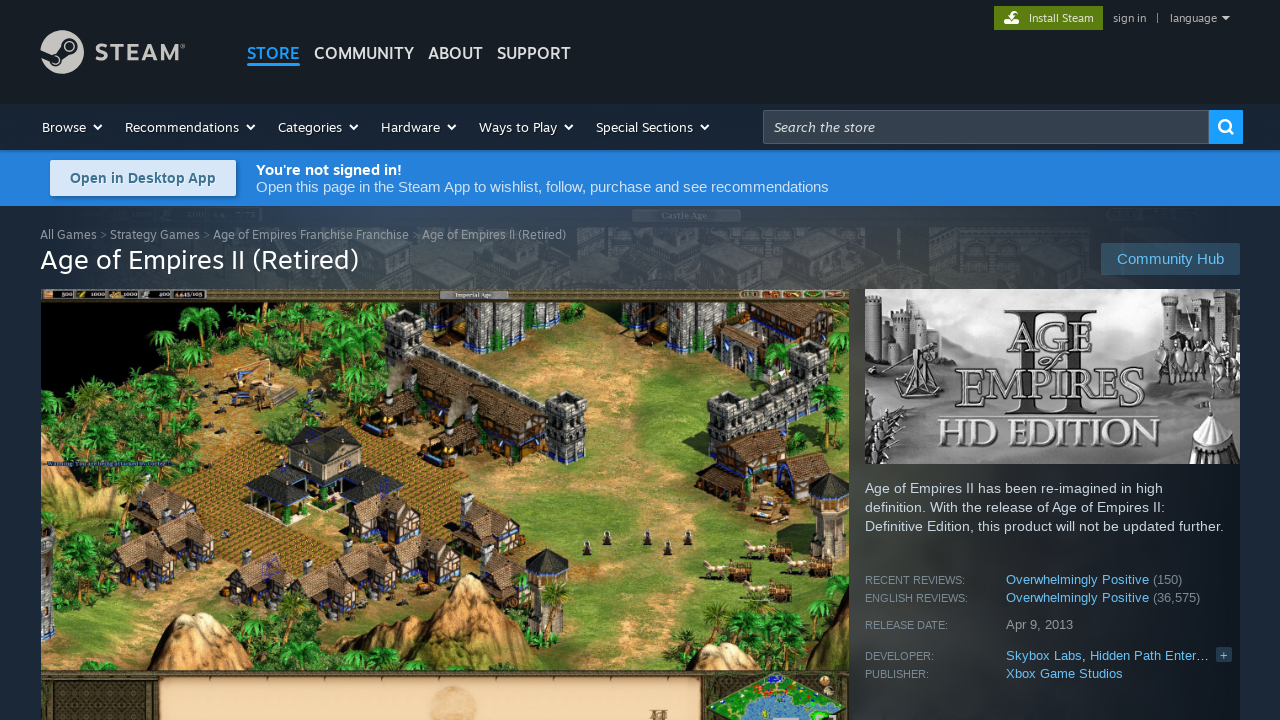

Waited for user reviews section to load
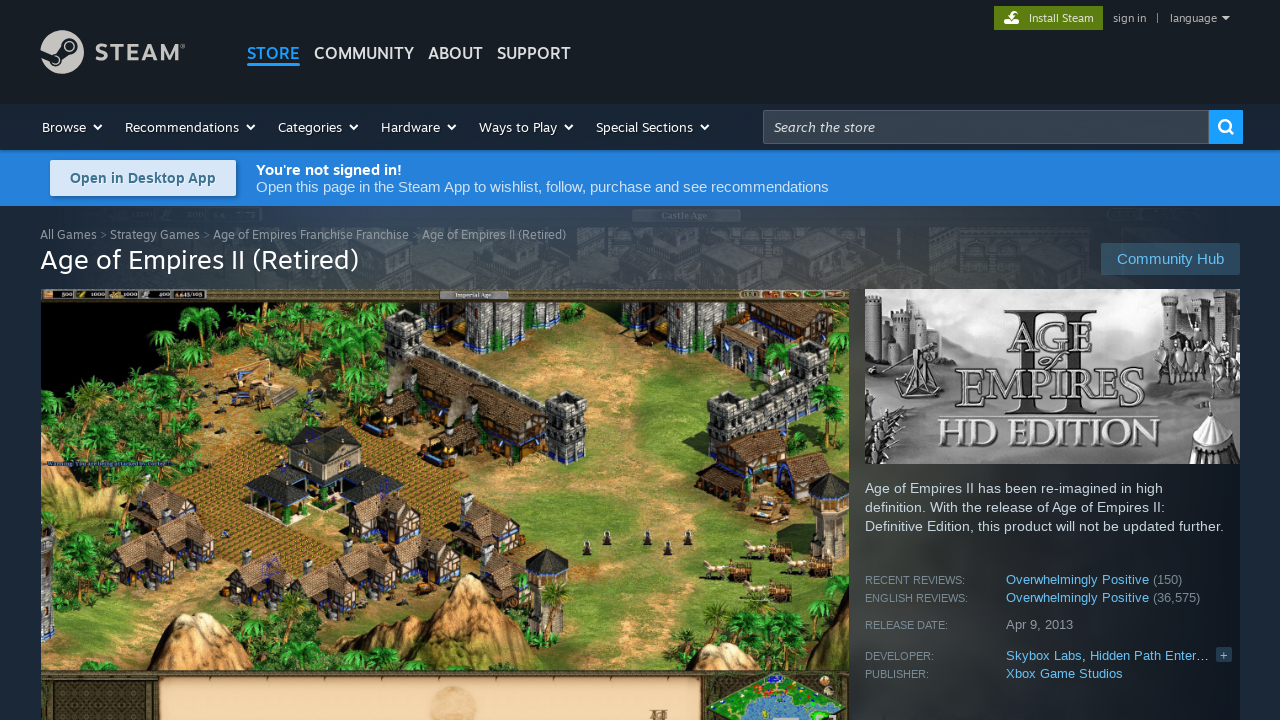

Located release date element
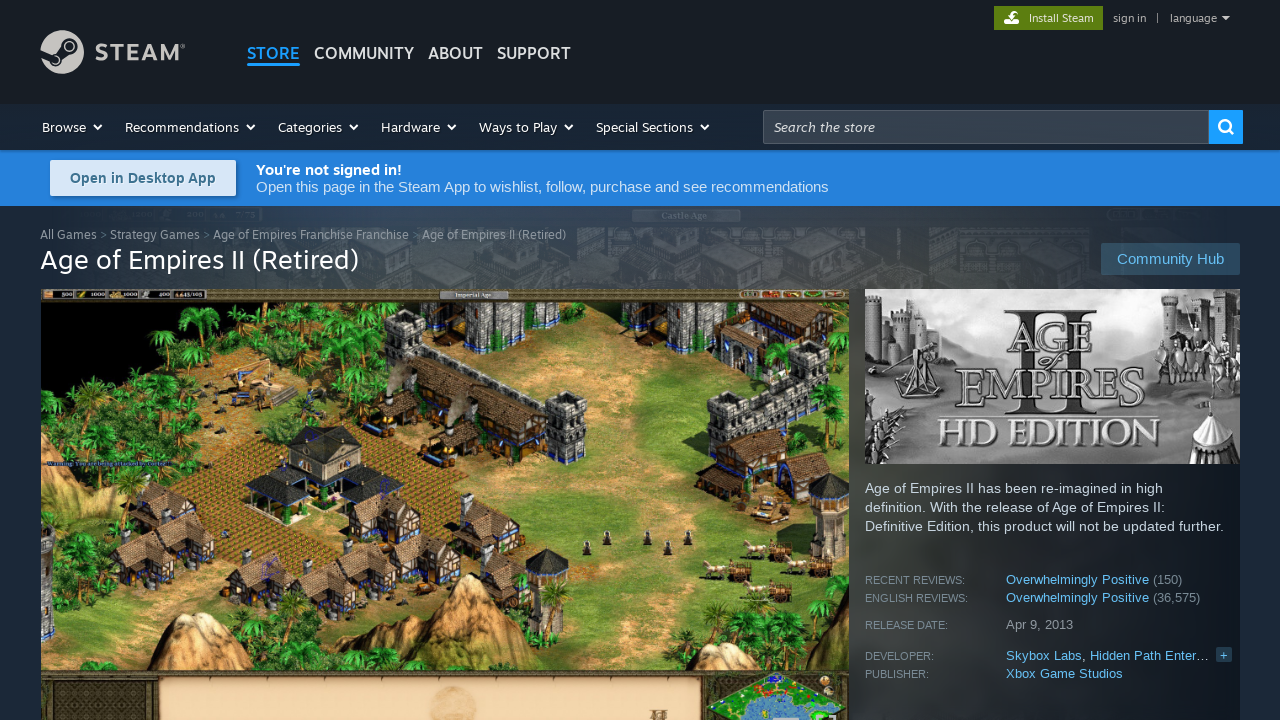

Waited for release date element to be visible
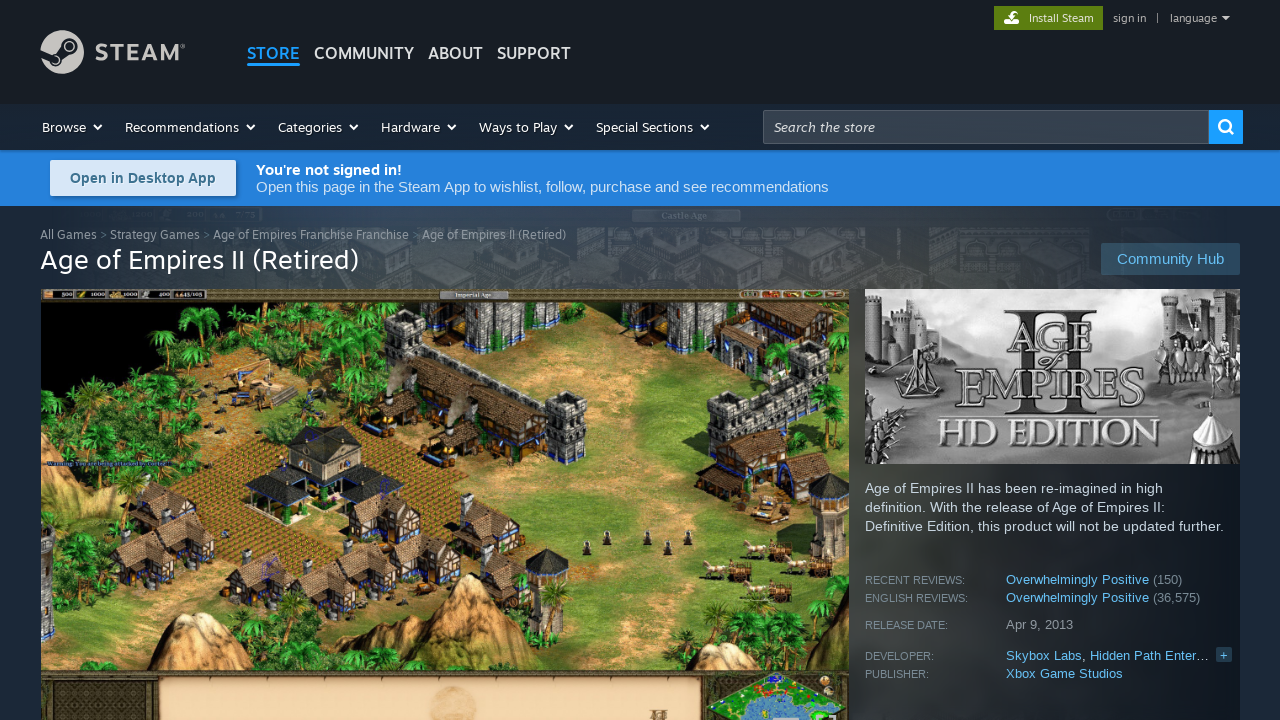

Extracted release date text: Apr 9, 2013
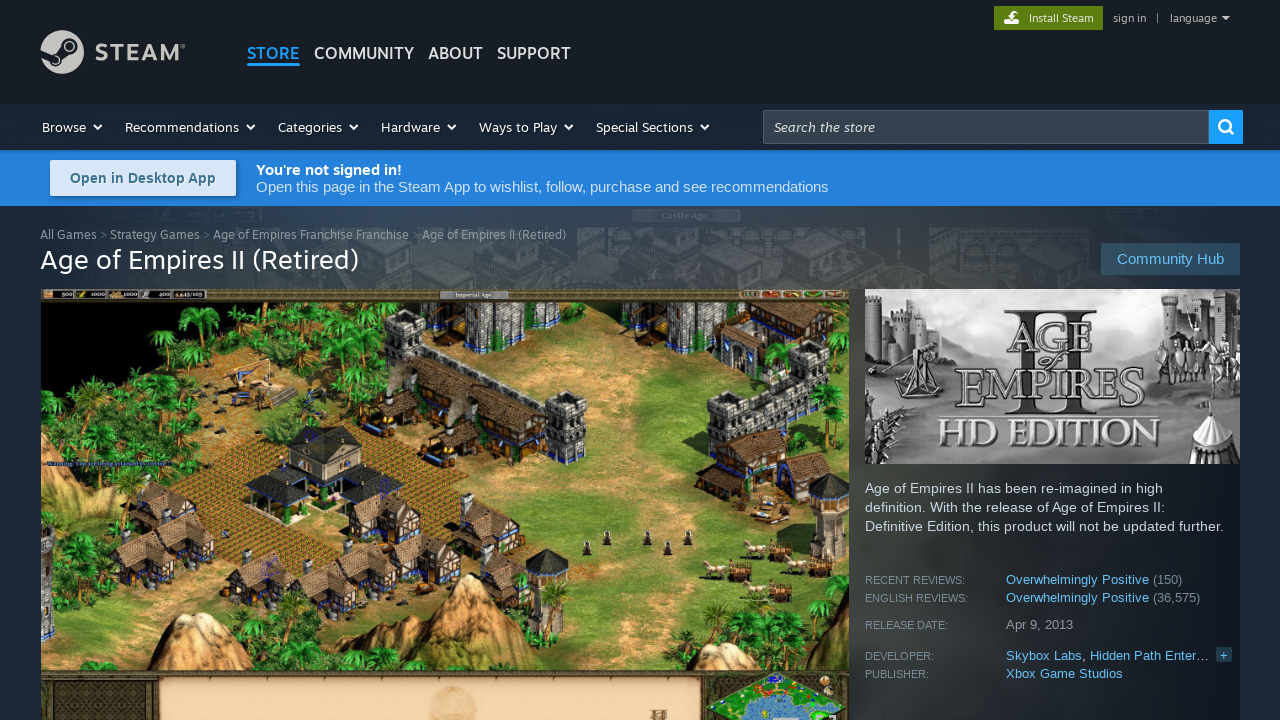

Verified that release date is present on Age of Empires II HD page
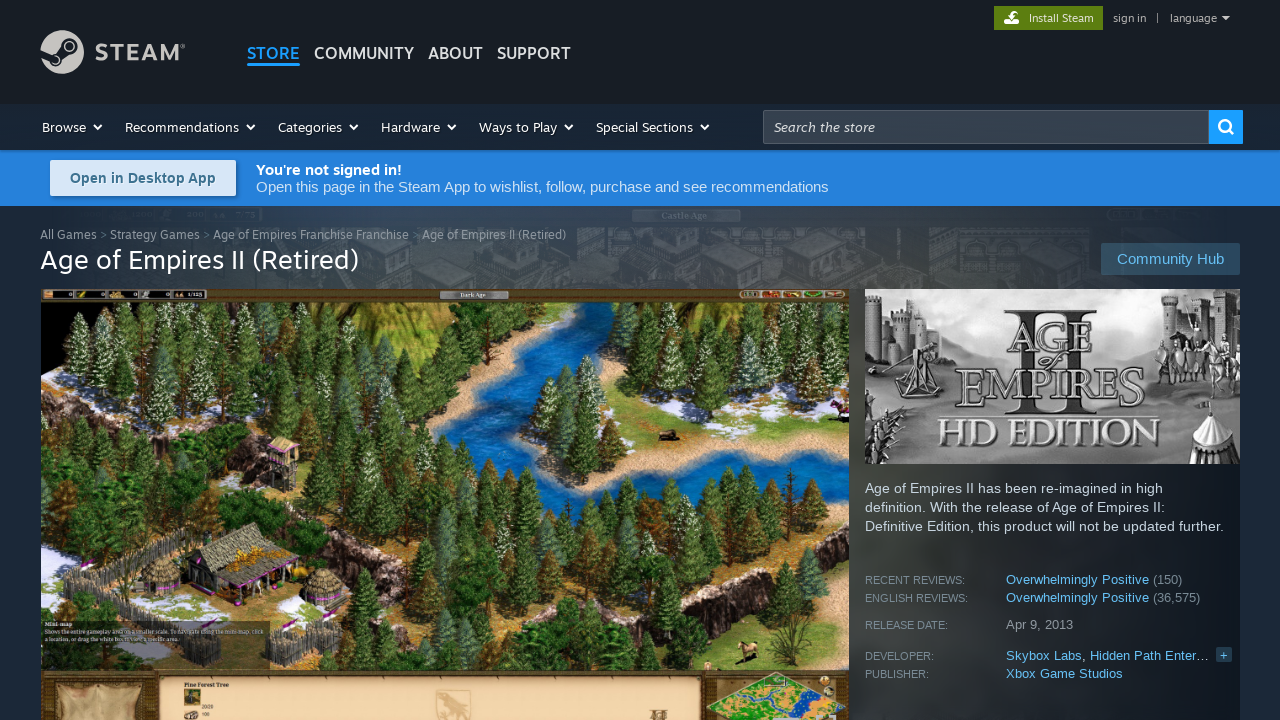

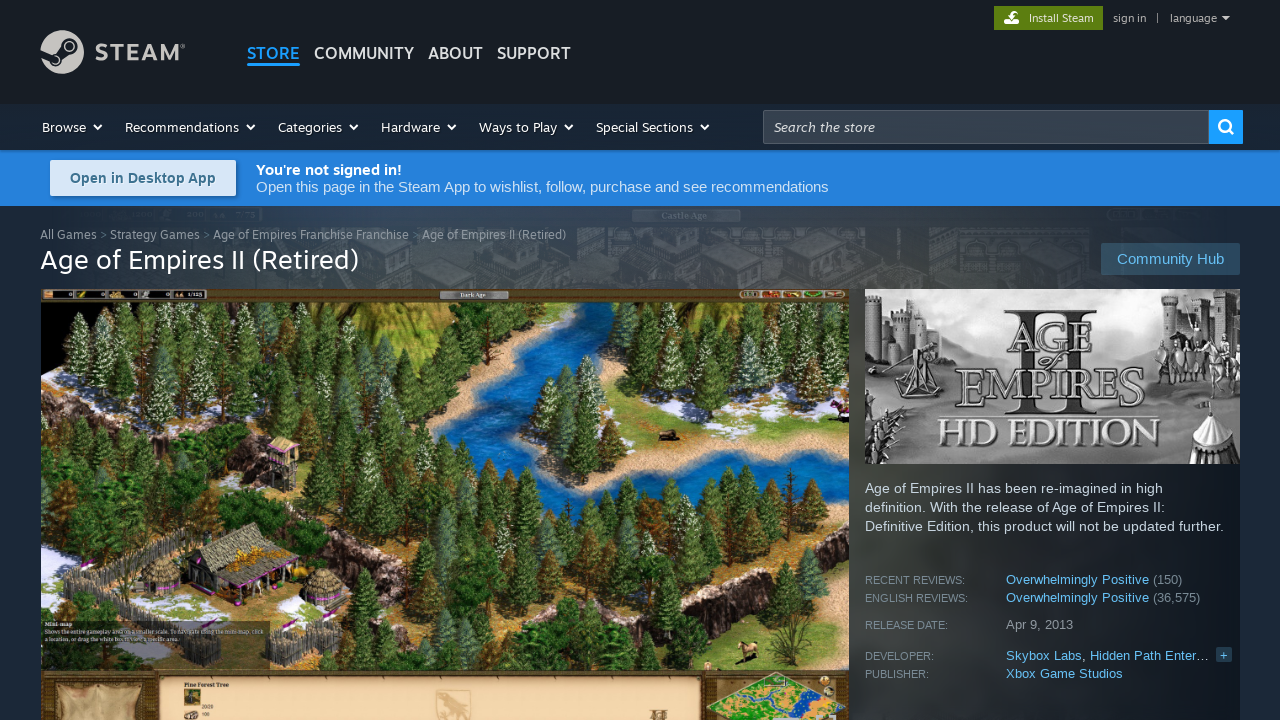